Tests product configuration functionality on a print shop website by selecting various options including printed sides, paper type, and quantity from dropdown menus.

Starting URL: https://www.printpapa.com/eshop/pc/Save-the-Date-Card-5x7-872p12962.htm

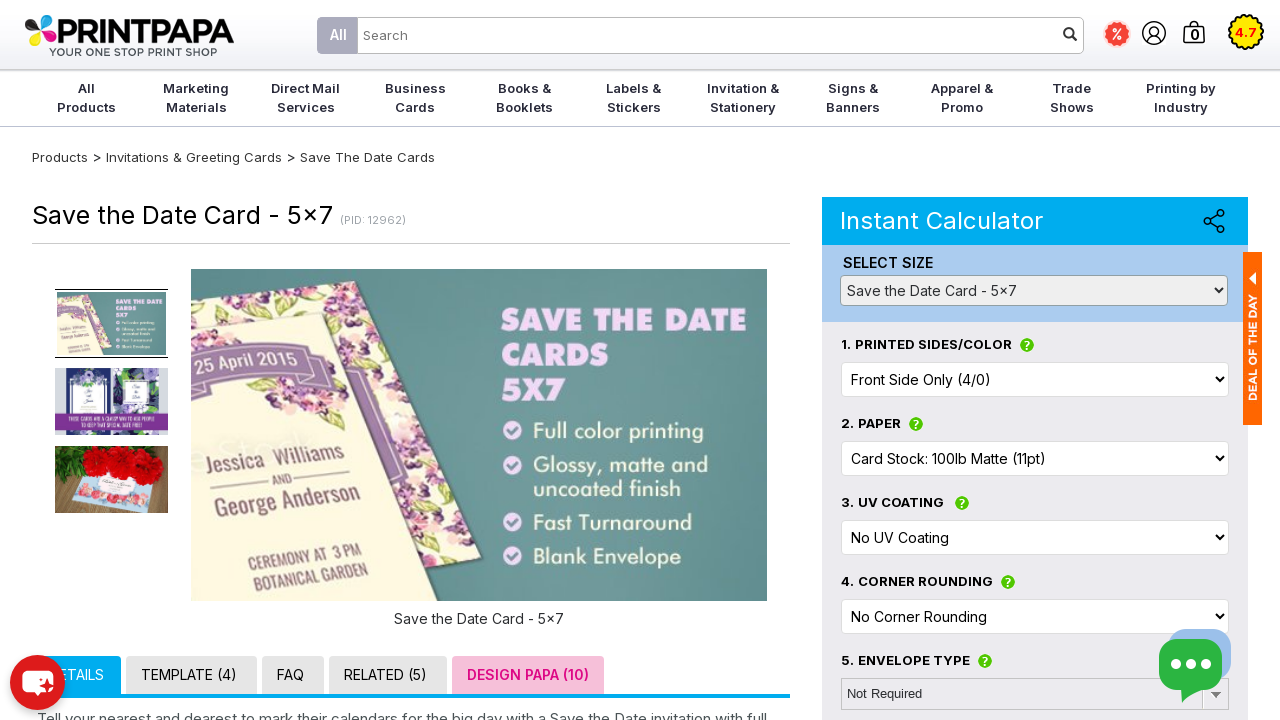

Waited 5 seconds for page to load
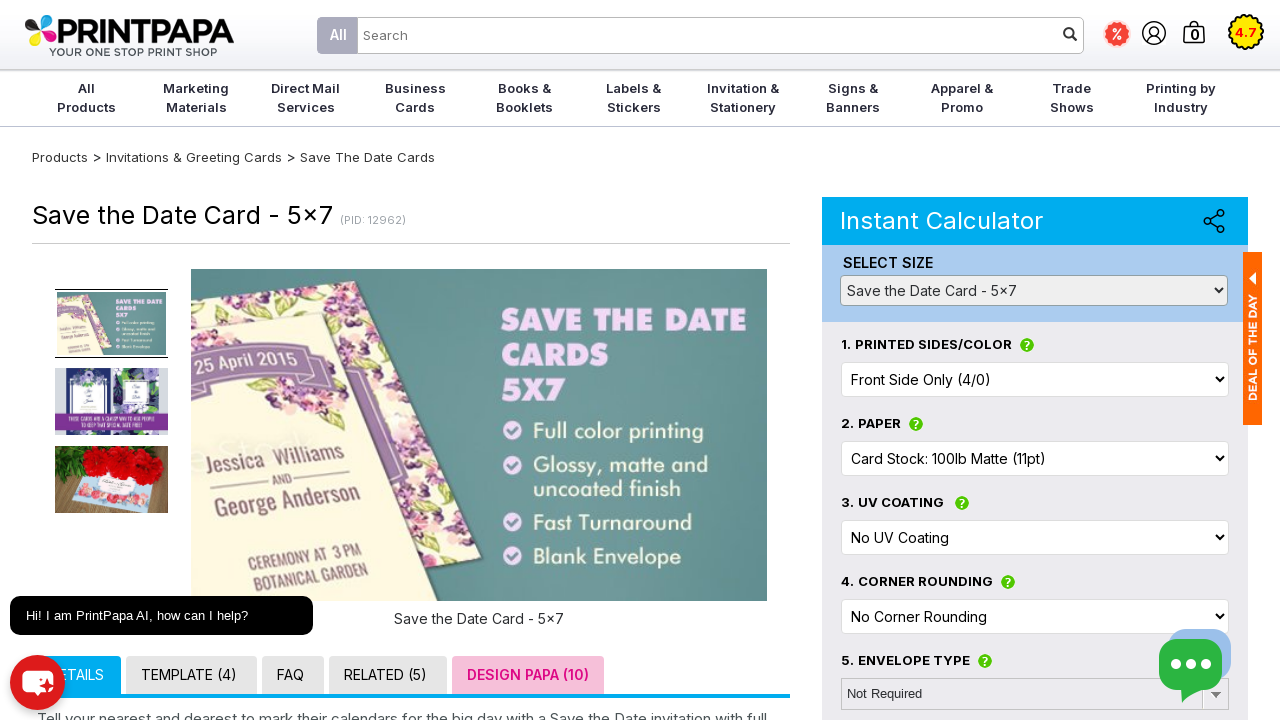

Located printed sides dropdown
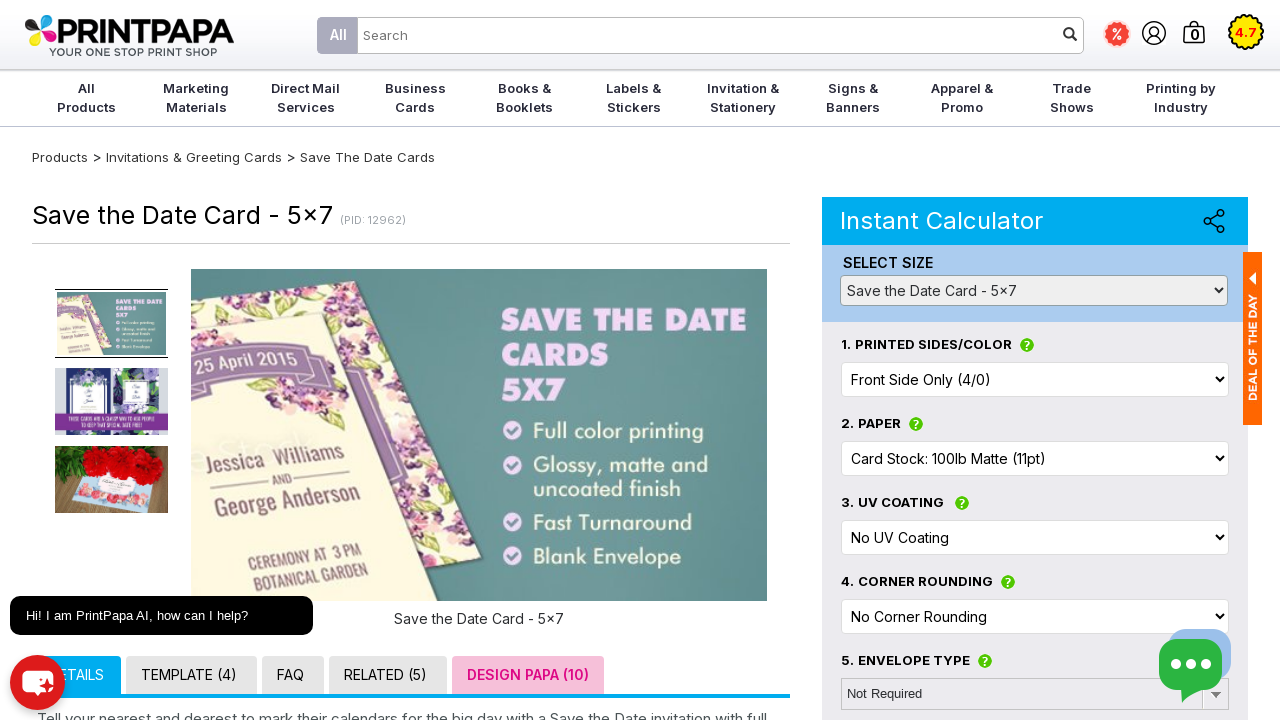

Selected 'Front Side Only (4/0)' for printed sides on #CAG26
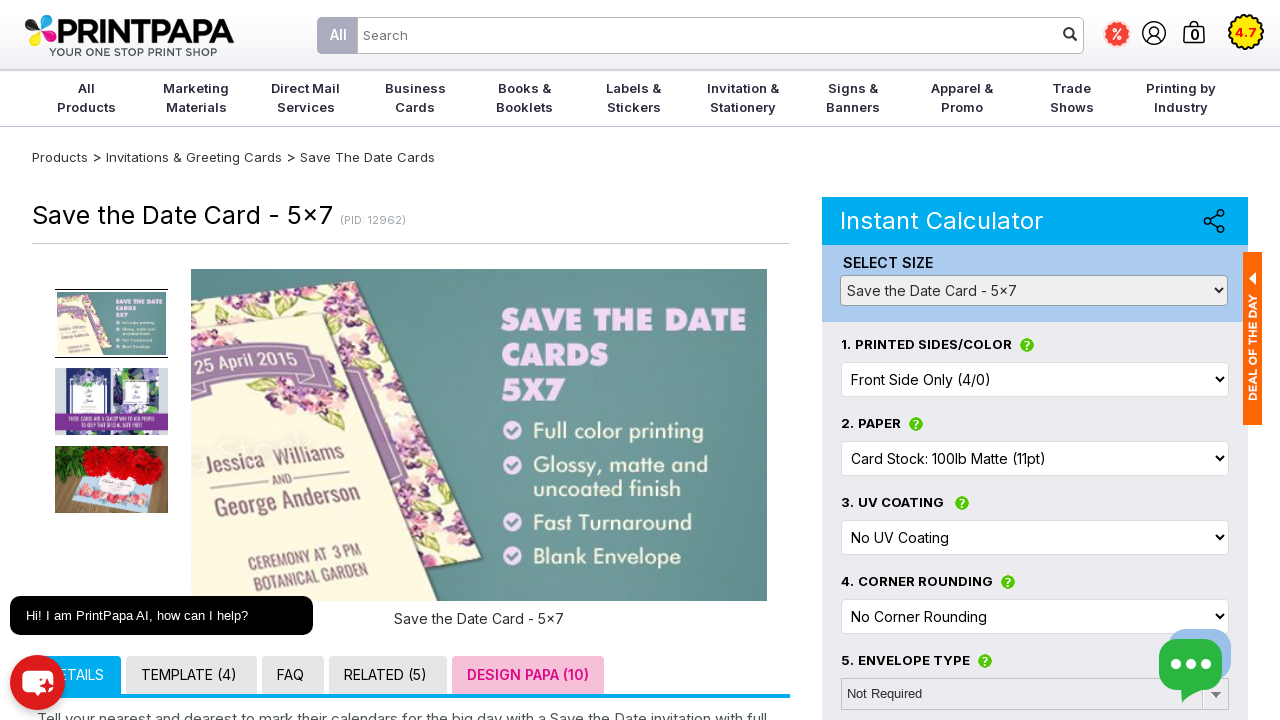

Located paper type dropdown
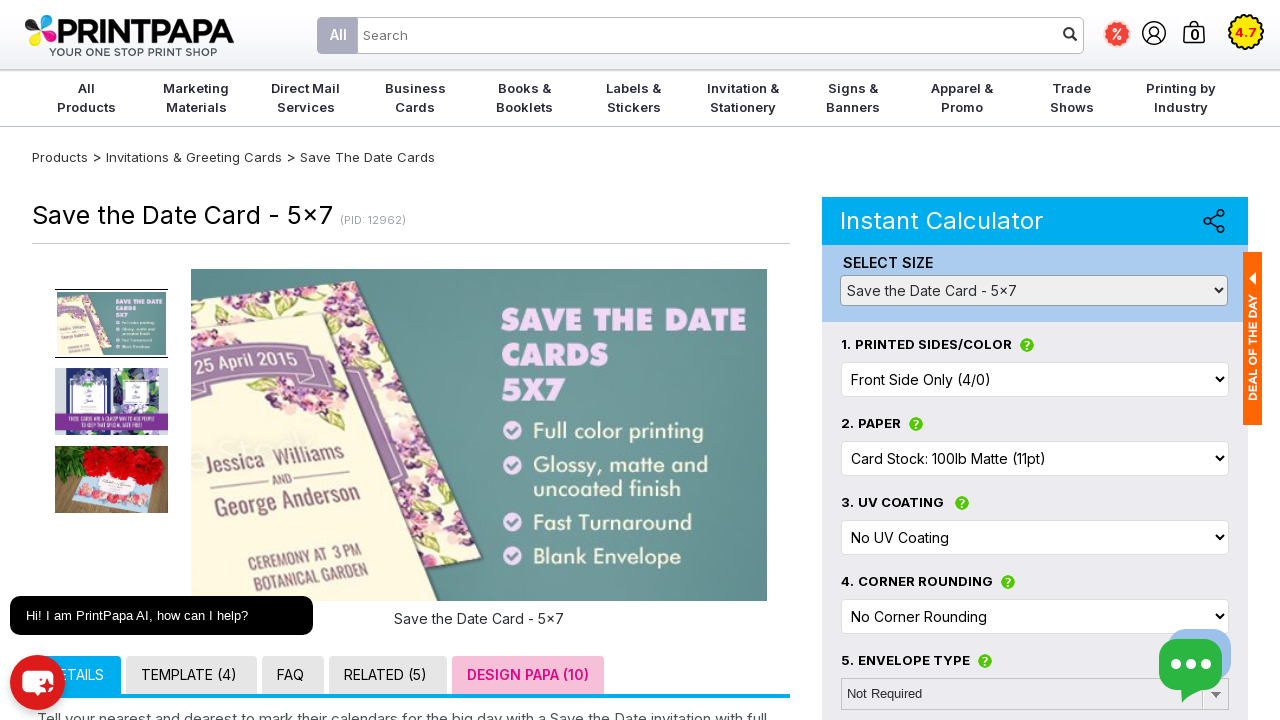

Selected 'Card Stock: 110lb Matte (13pt)' for paper type on #CAG132
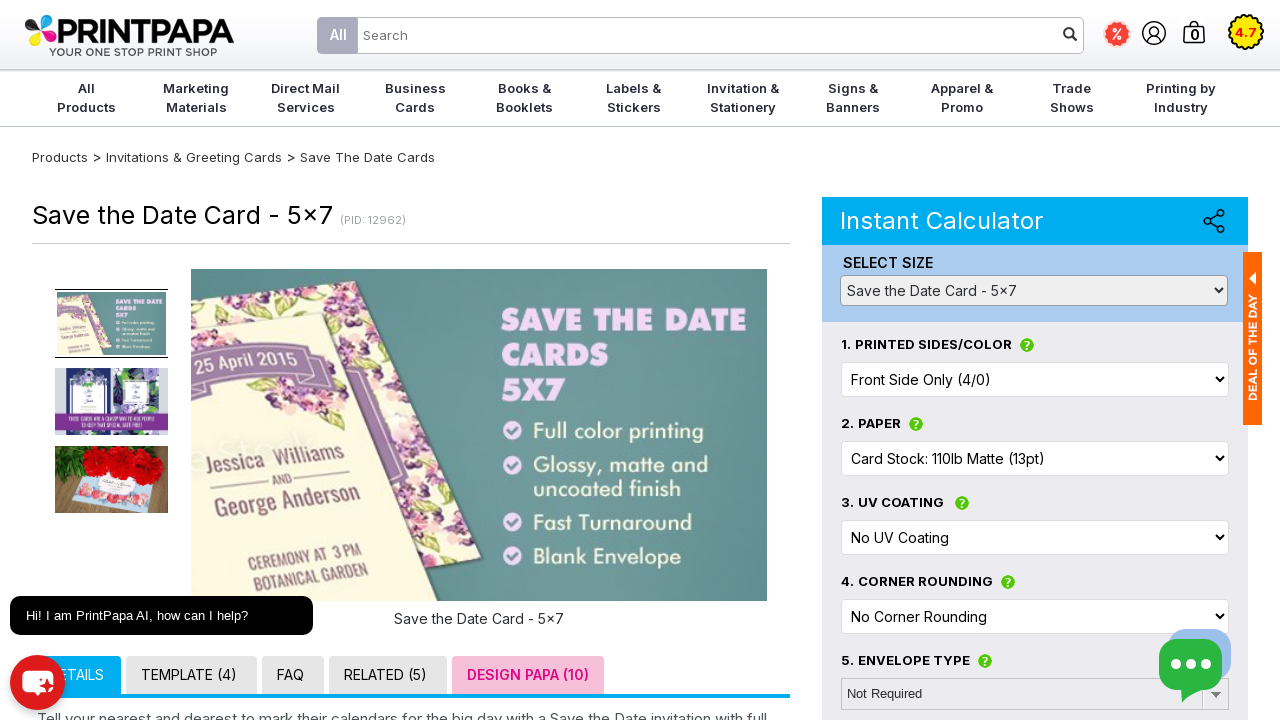

Located quantity dropdown
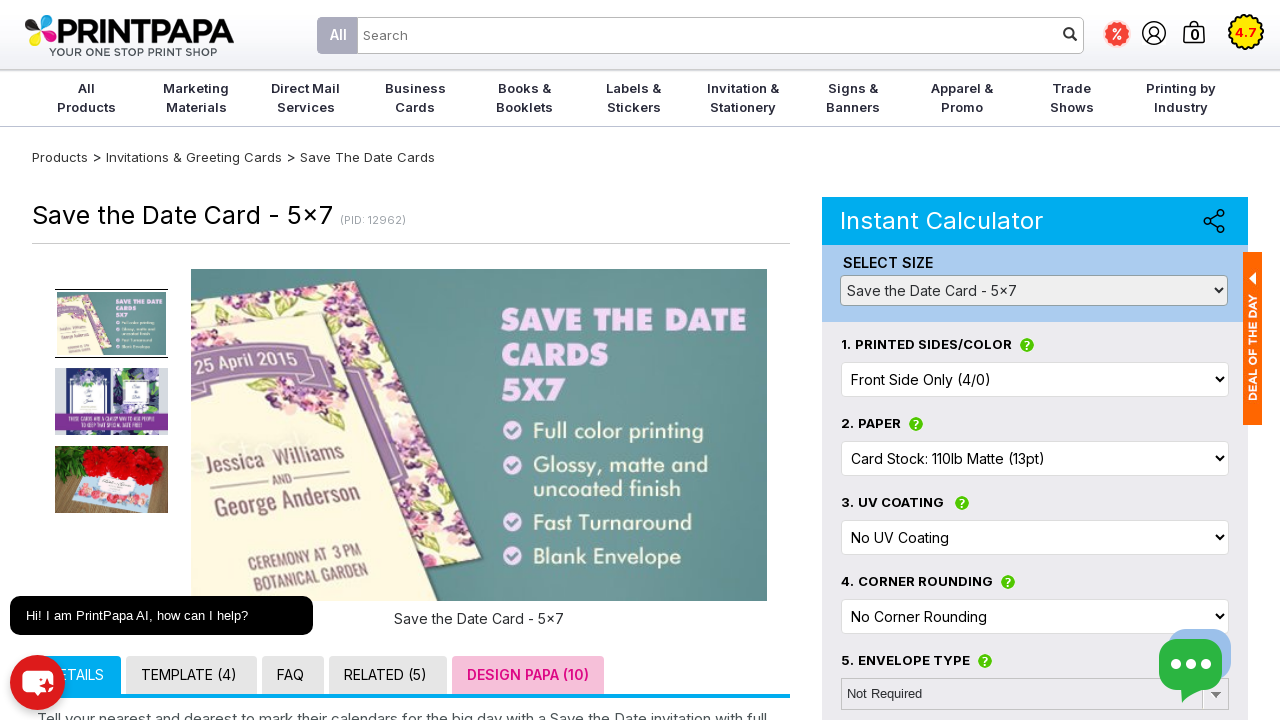

Selected quantity of 250 on [name='quantity']
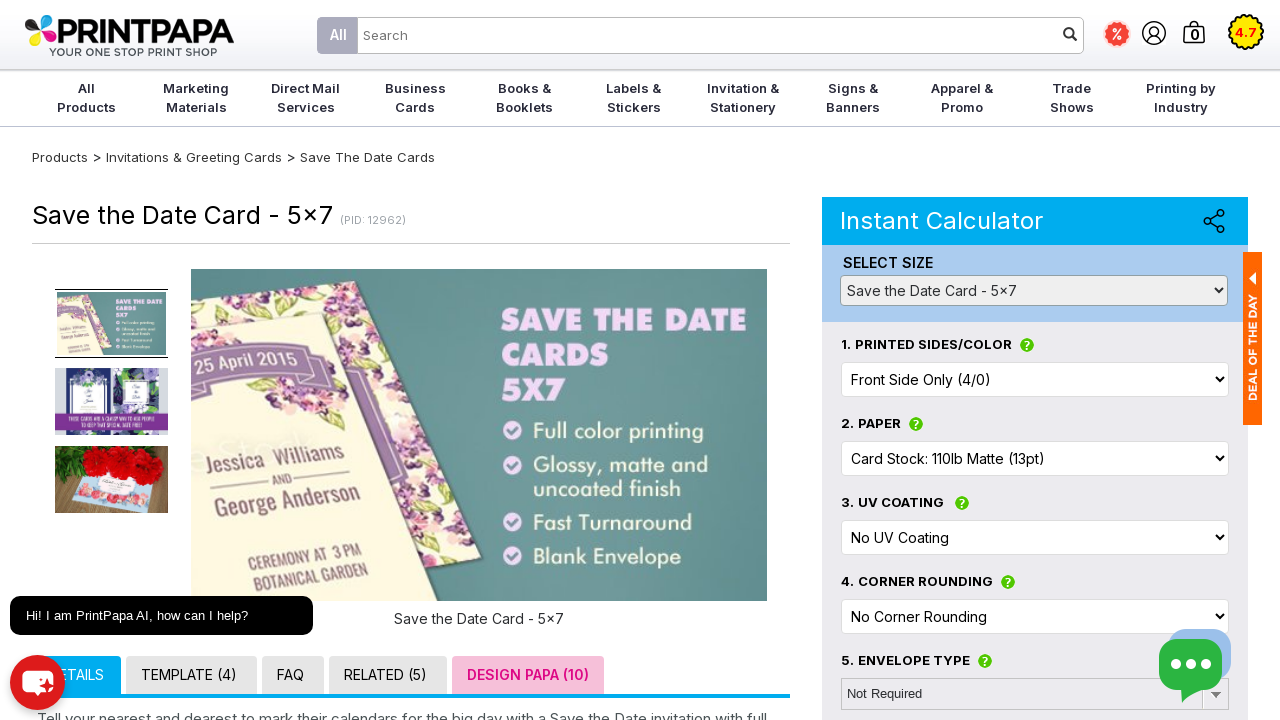

Price updated and total shipping price element loaded
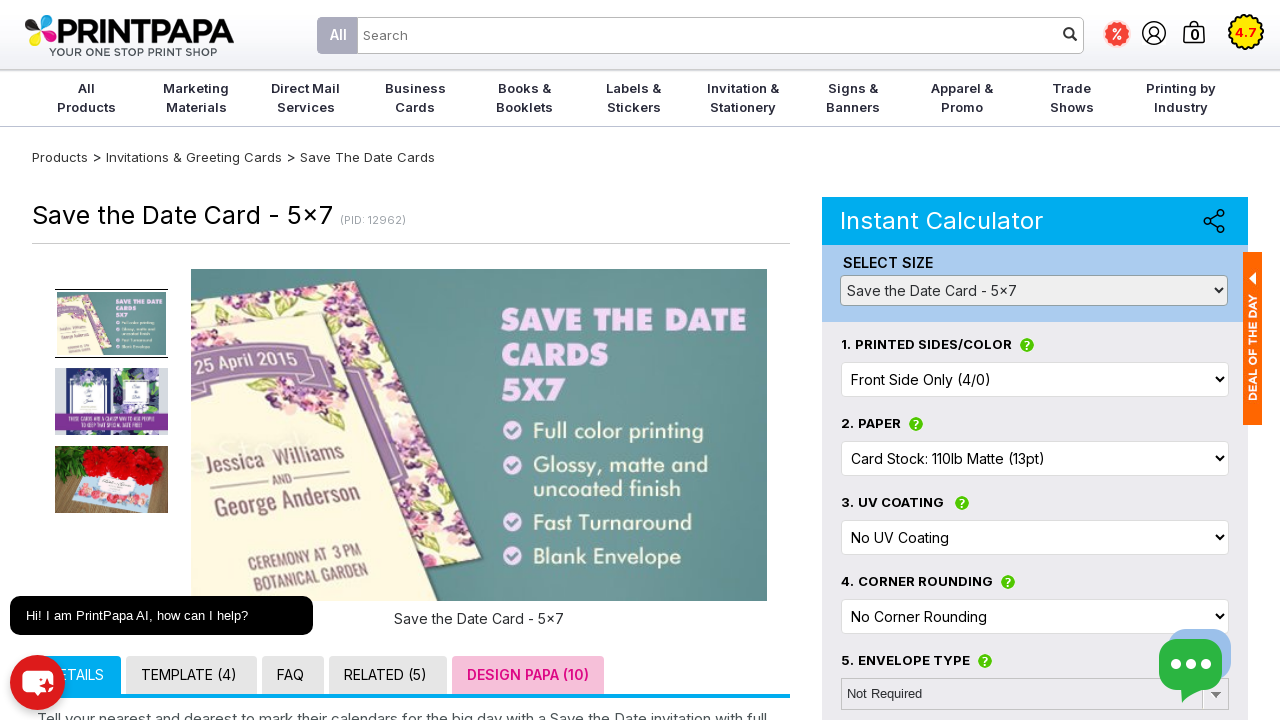

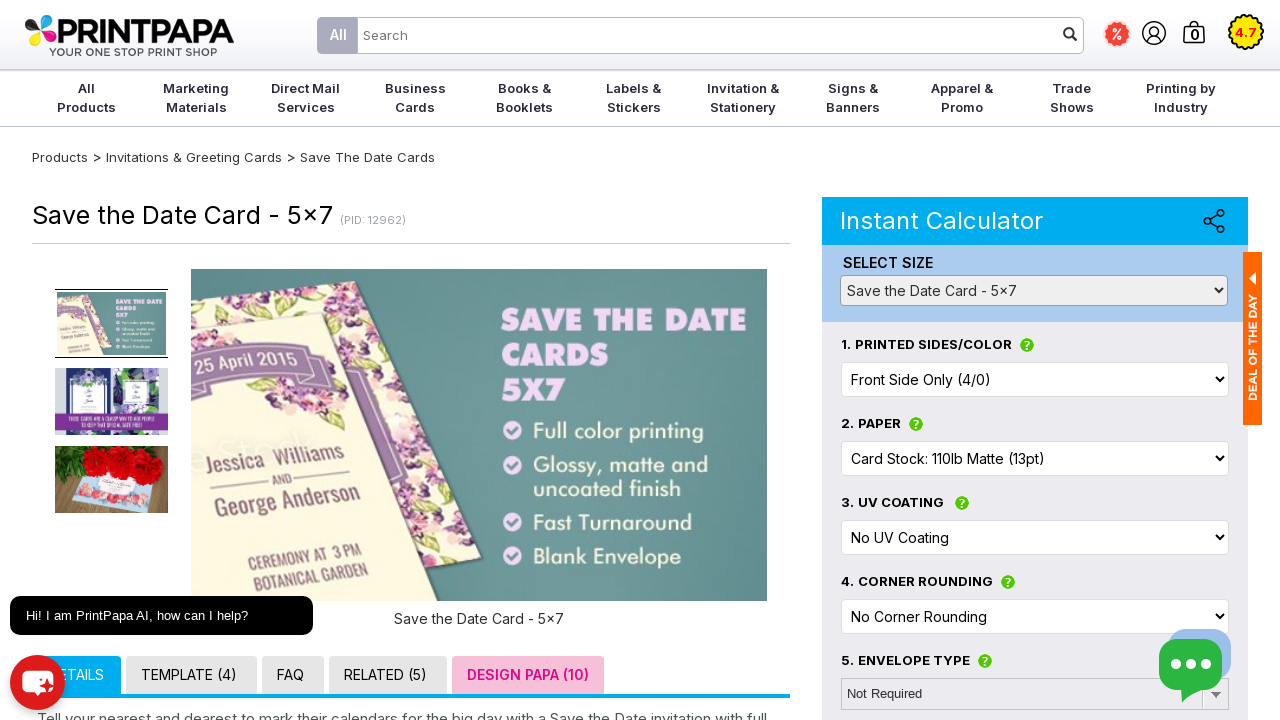